Tests the laminate calculator with smaller room dimensions (1x2m) and different laminate specs, selecting the second laying direction option.

Starting URL: https://masterskayapola.ru/kalkulyator/laminata.html

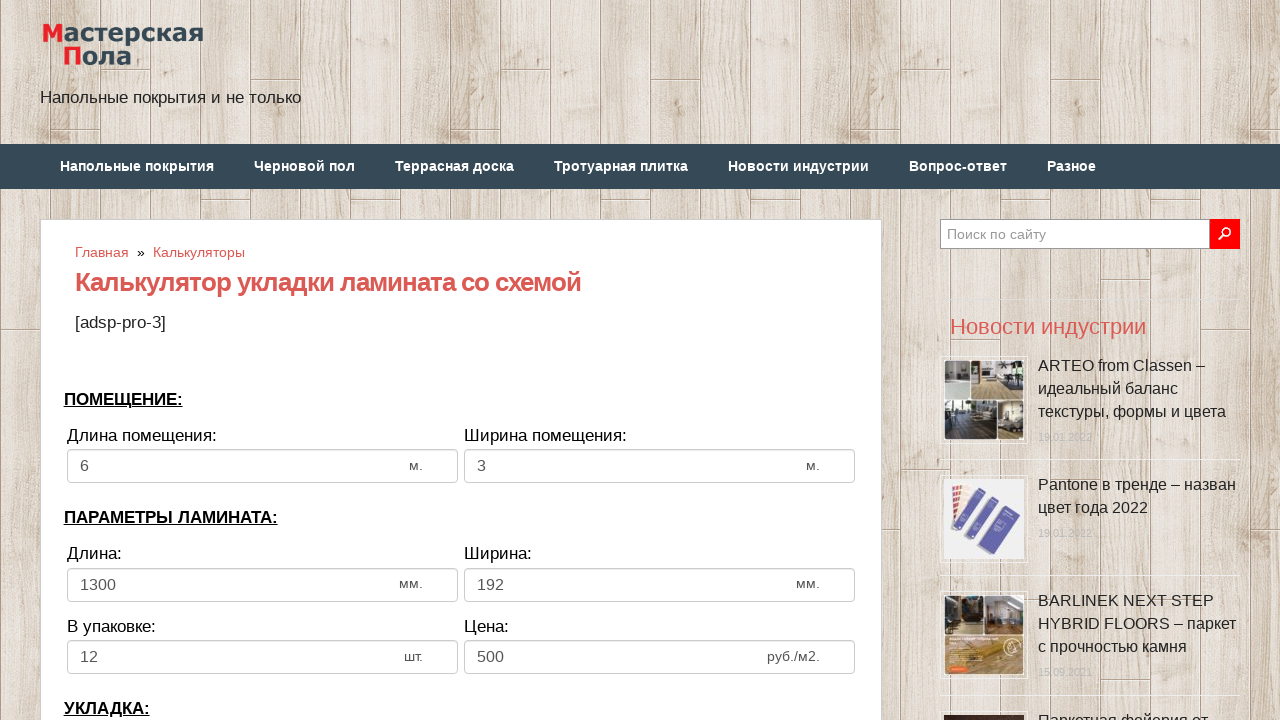

Filled room width with 1 meter on input[name='calc_roomwidth']
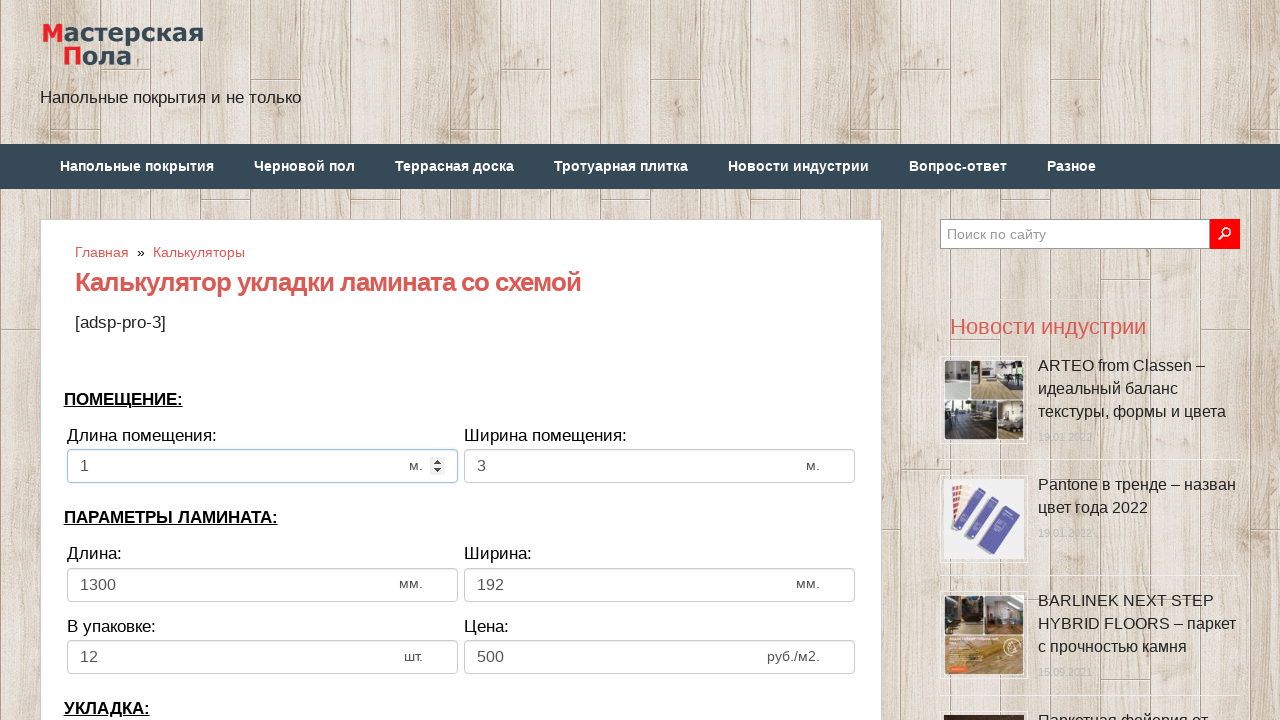

Filled room height/length with 2 meters on input[name='calc_roomheight']
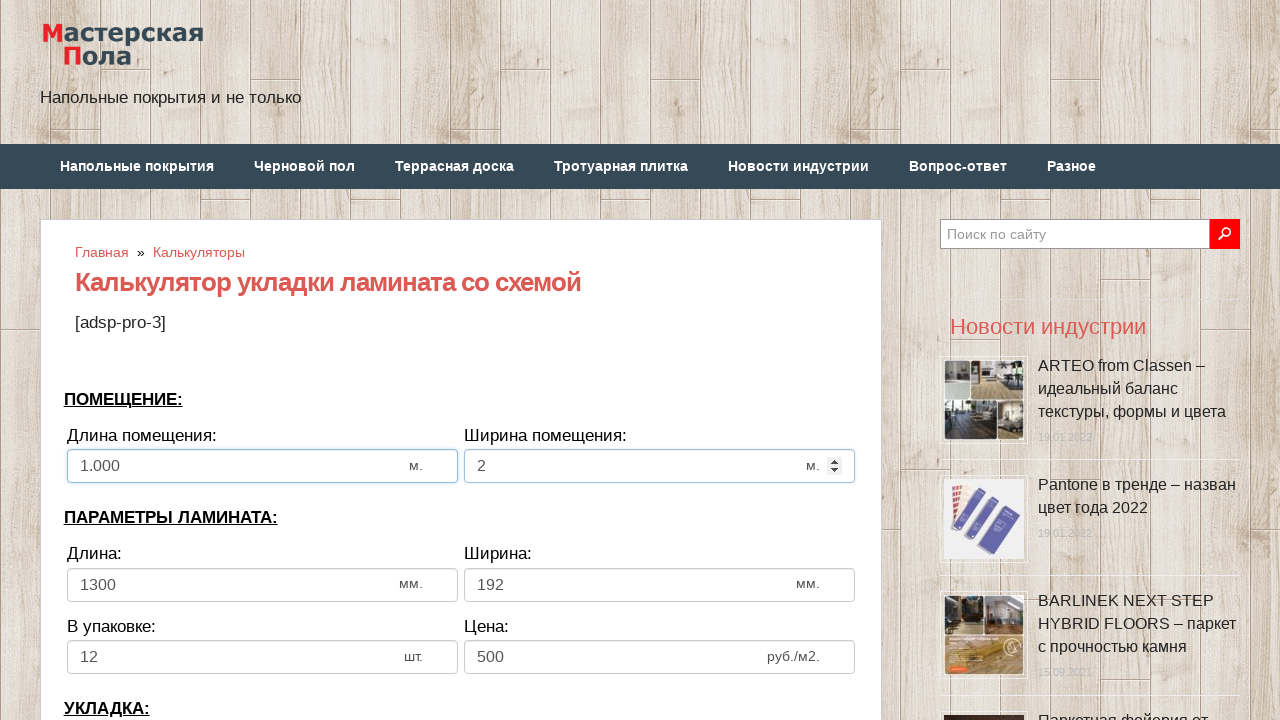

Filled laminate width with 1000 mm on input[name='calc_lamwidth']
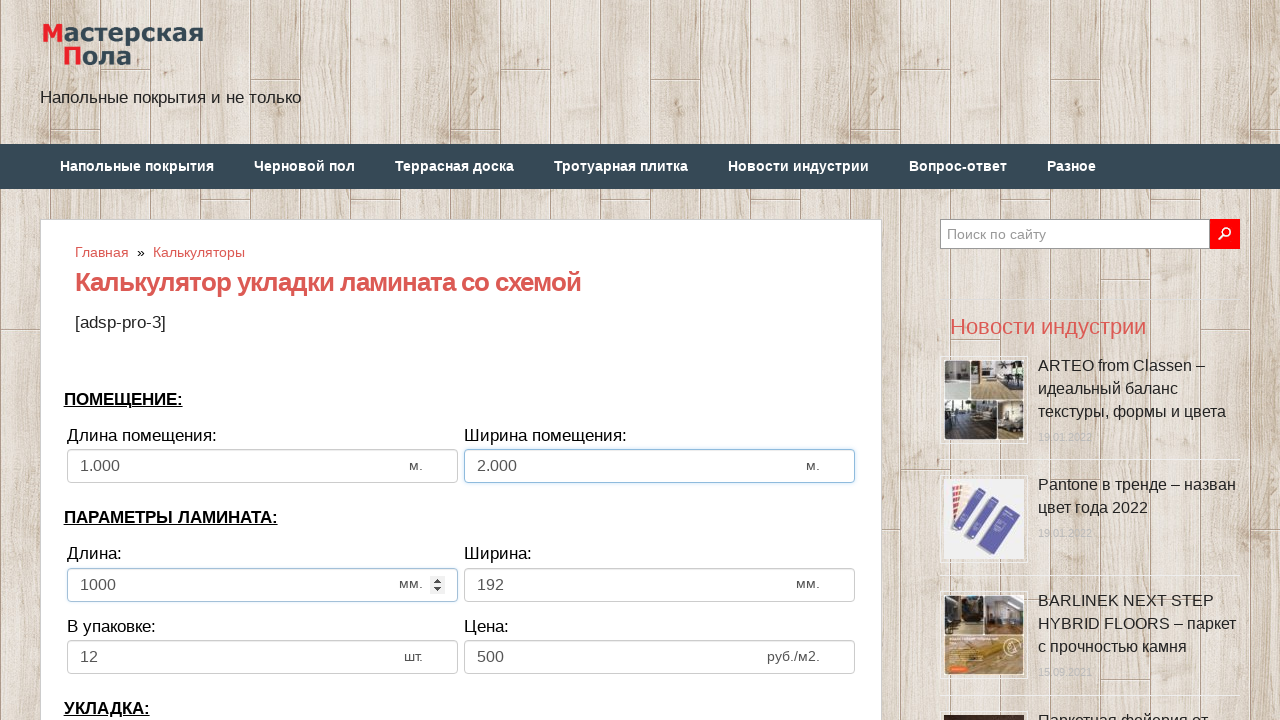

Filled laminate height with 100 mm on input[name='calc_lamheight']
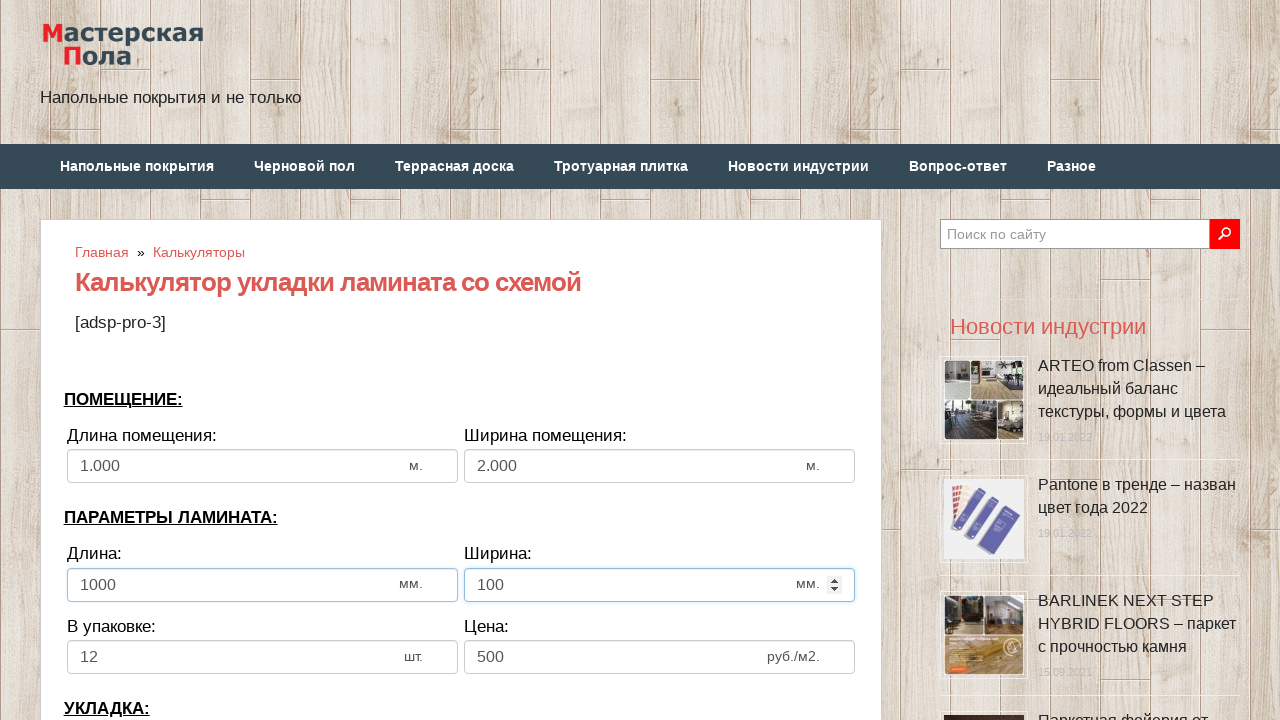

Filled panels per pack with 7 on input[name='calc_inpack']
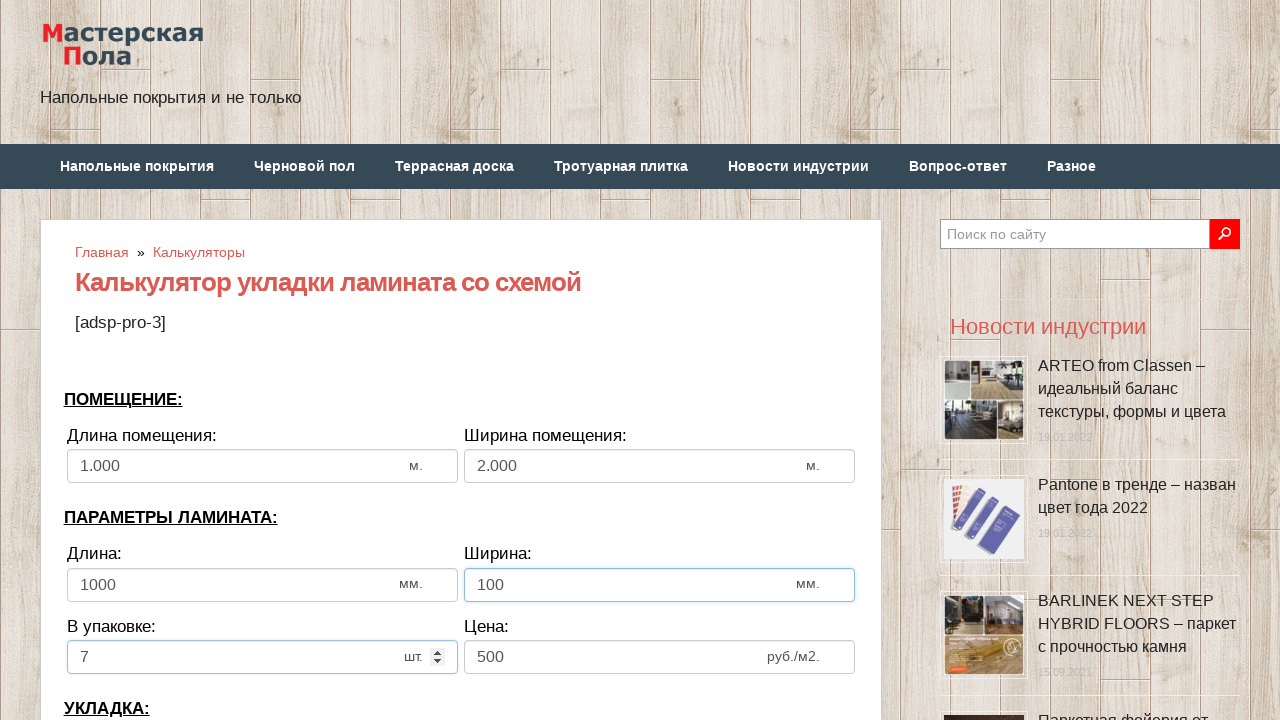

Filled price with 20000 on input[name='calc_price']
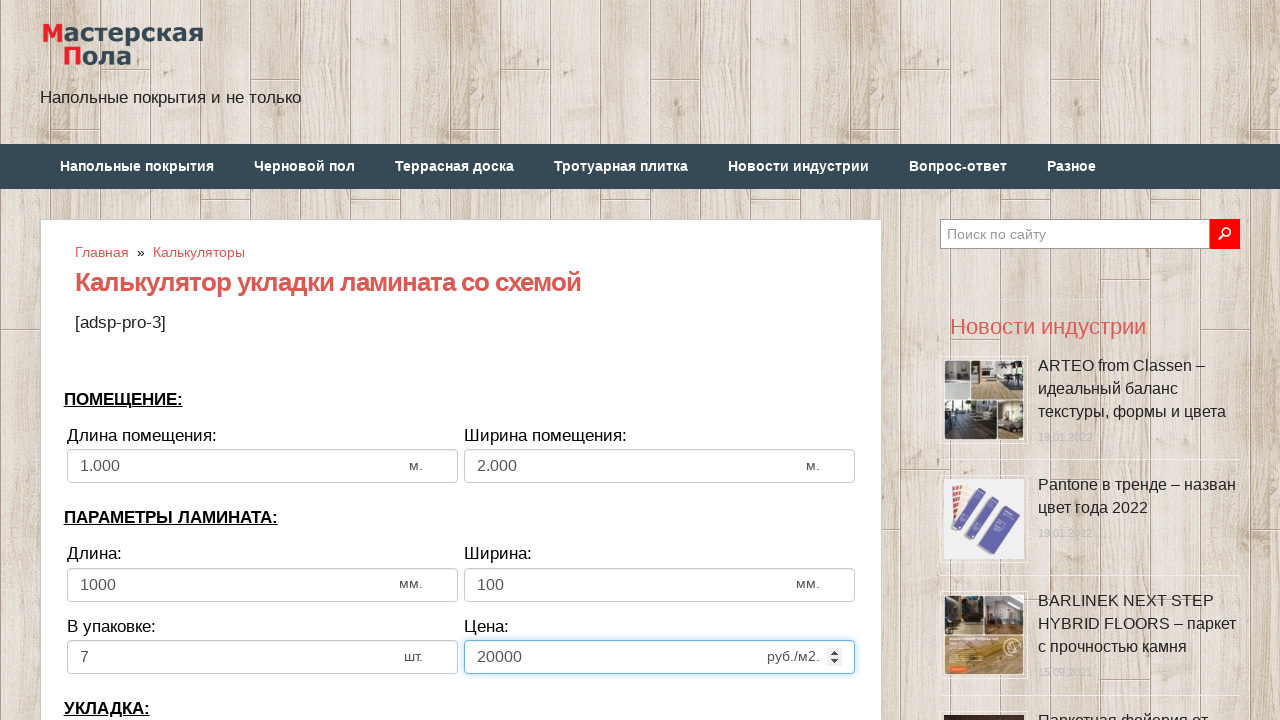

Filled bias/offset with 500 mm on input[name='calc_bias']
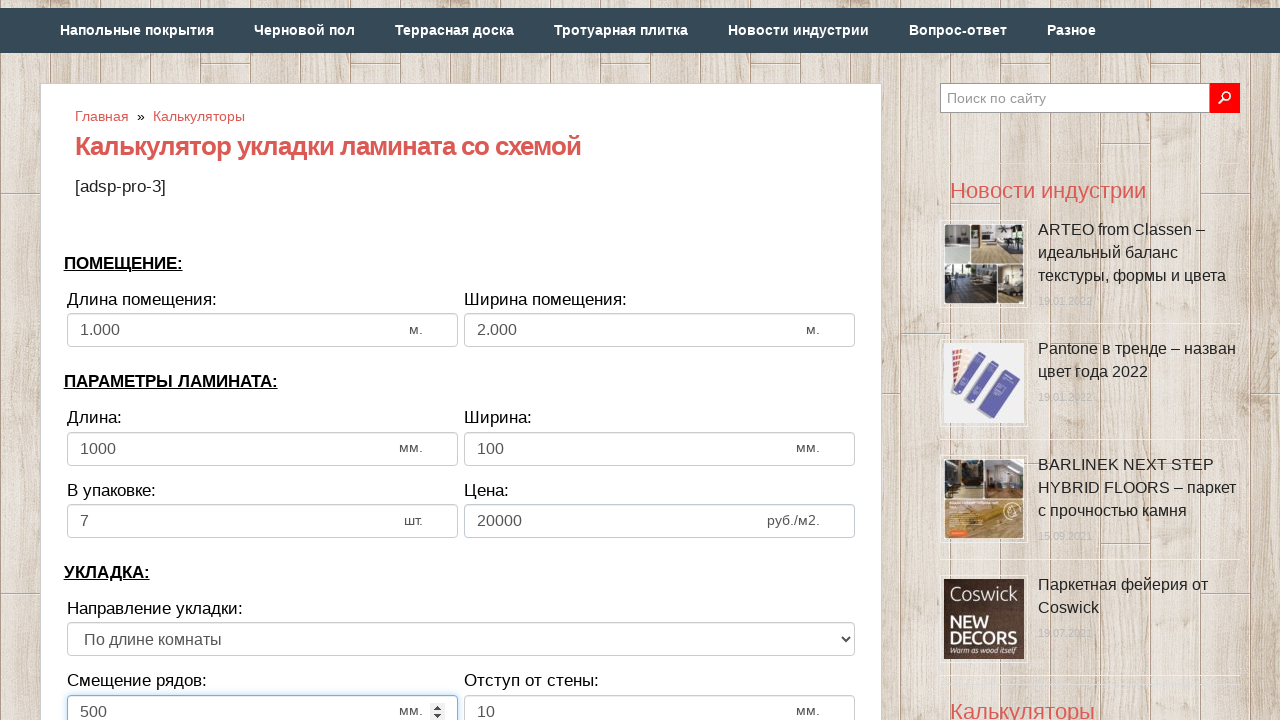

Filled wall distance with 10 mm on input[name='calc_walldist']
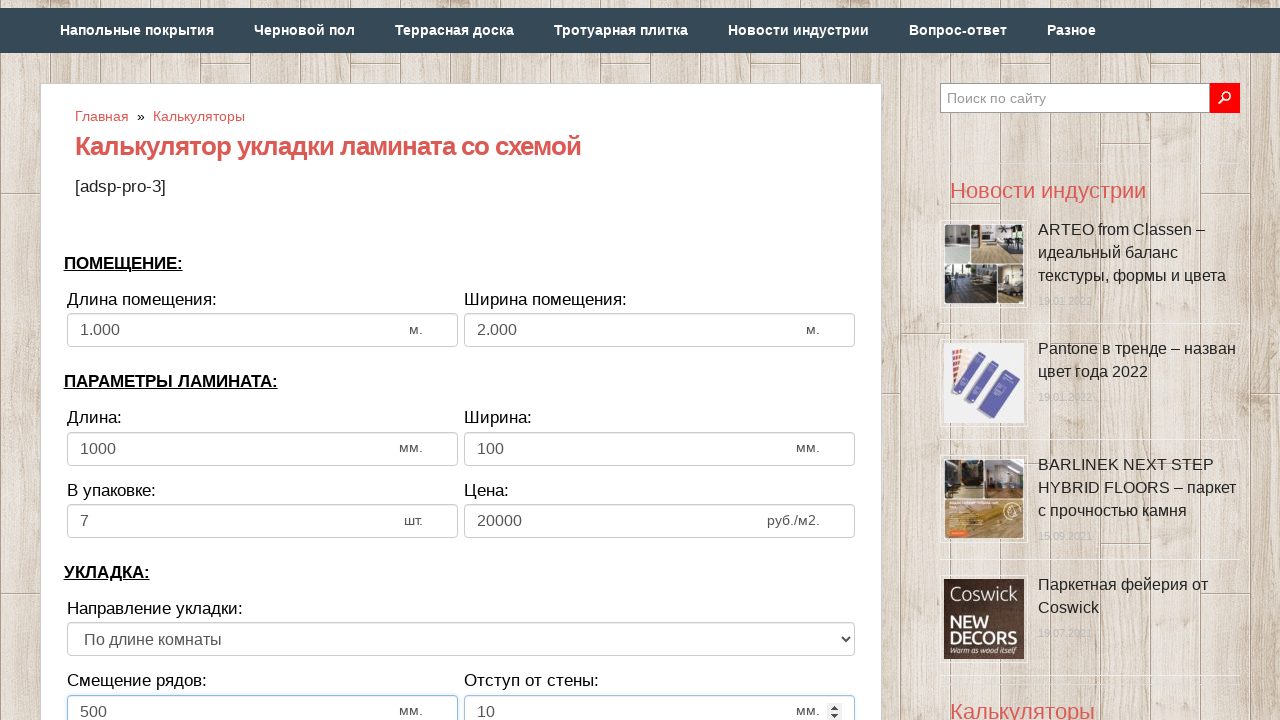

Selected second laying direction option on select[name='calc_direct']
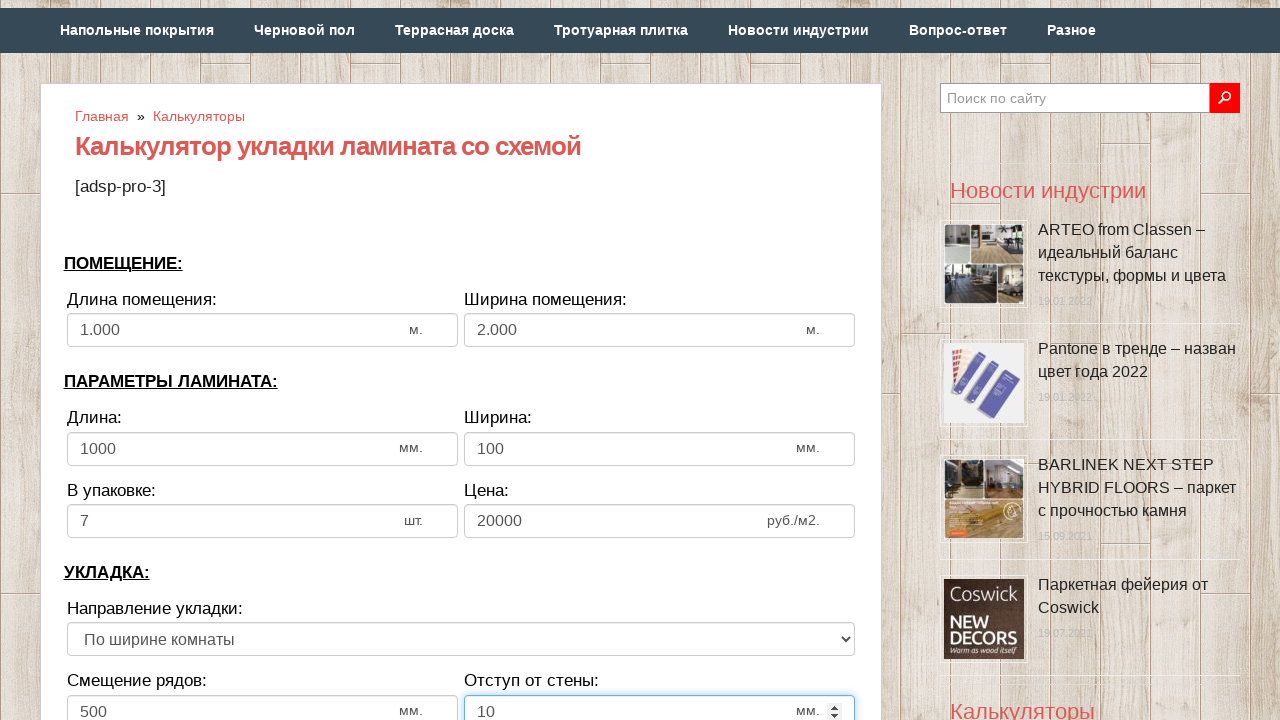

Clicked calculate button at (461, 361) on (//input[@type='button'])[1]
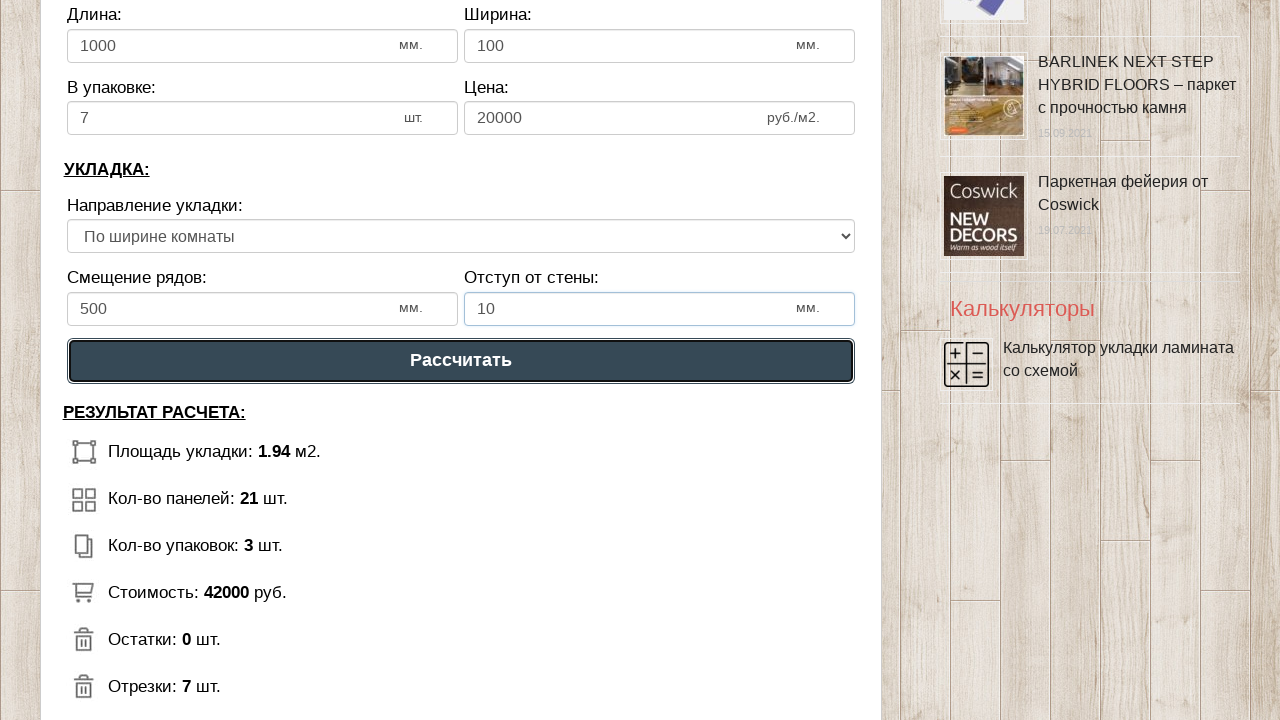

Calculator results appeared
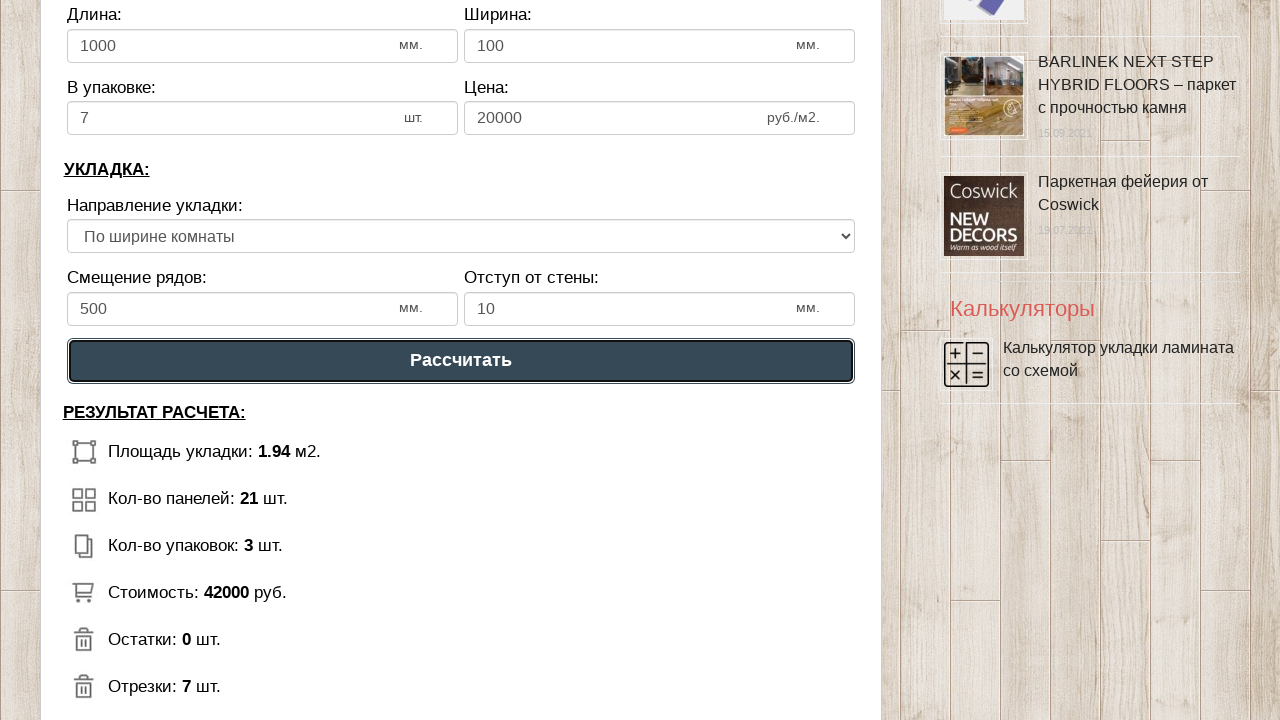

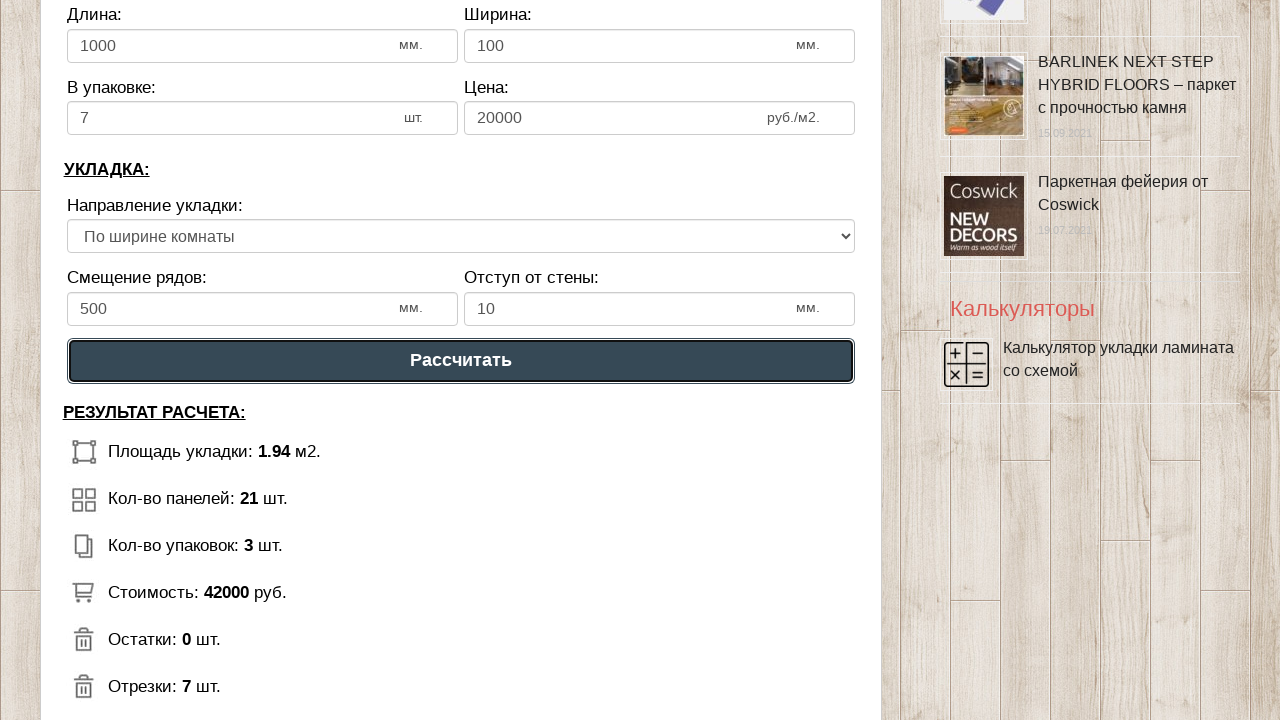